Tests search functionality by searching for "Legal" and verifying results are filtered

Starting URL: https://demoqa.com/webtables

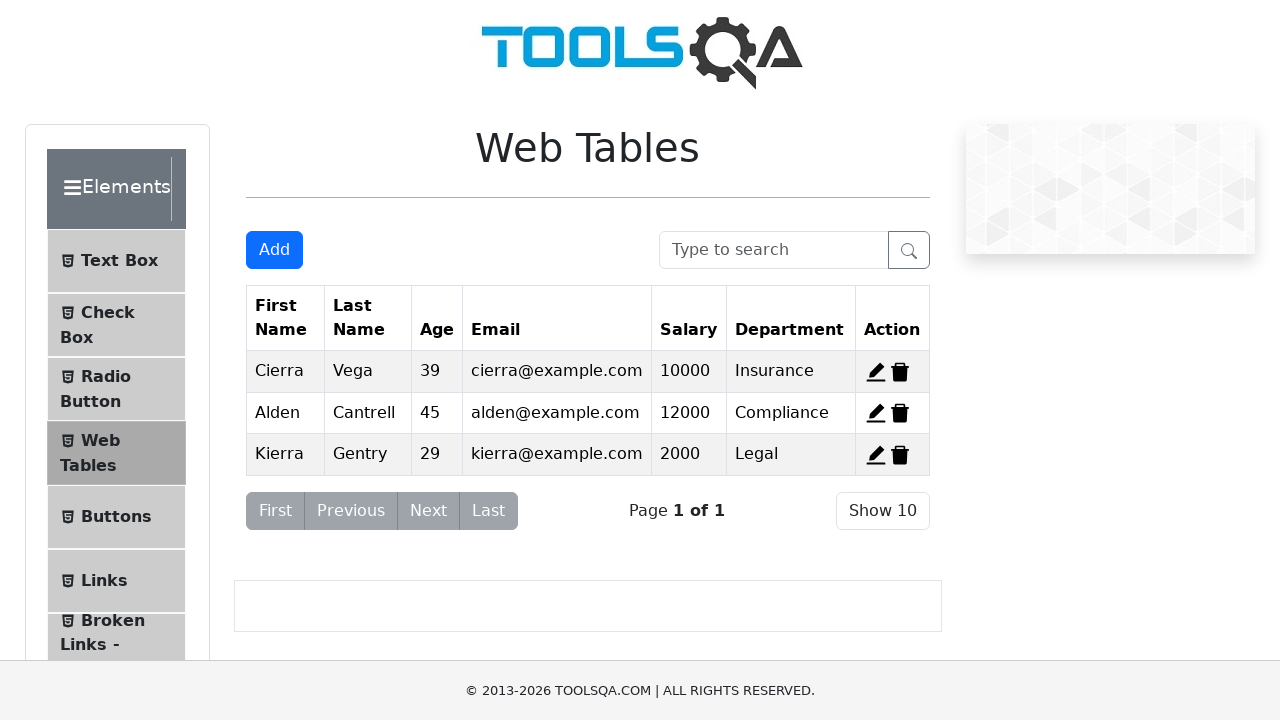

Filled search box with 'Legal' on #searchBox
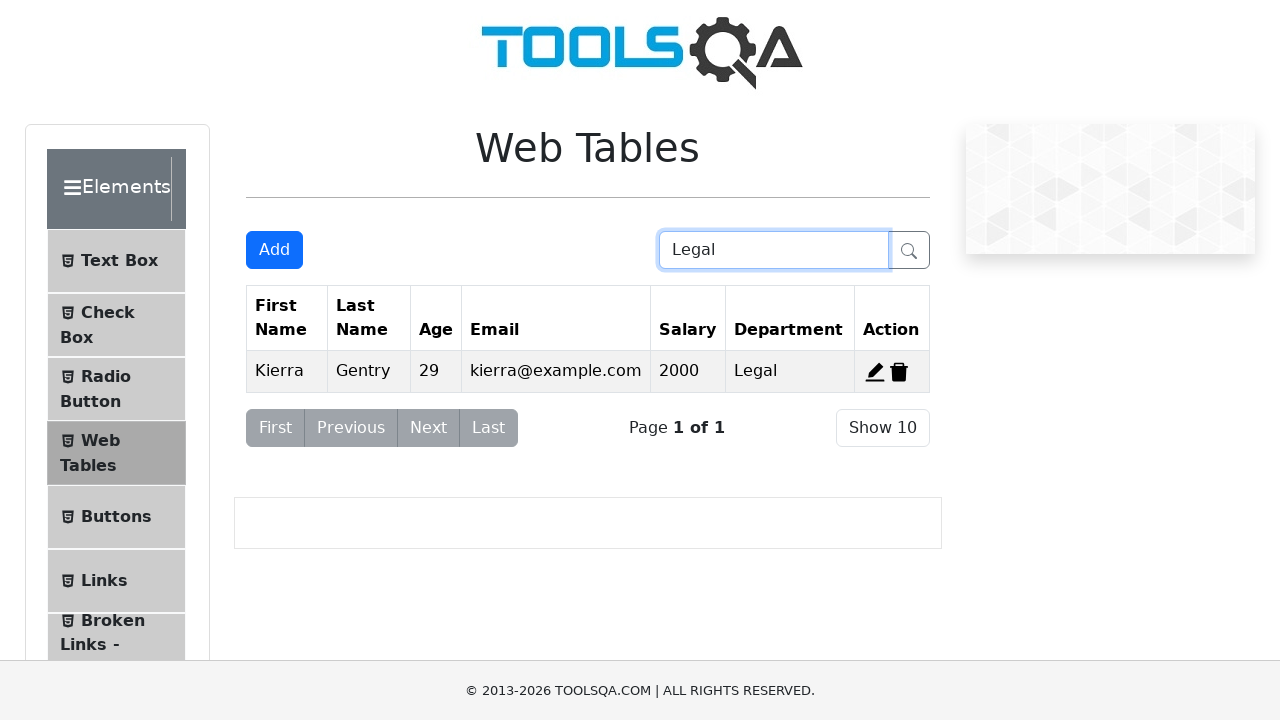

Waited for search results to filter
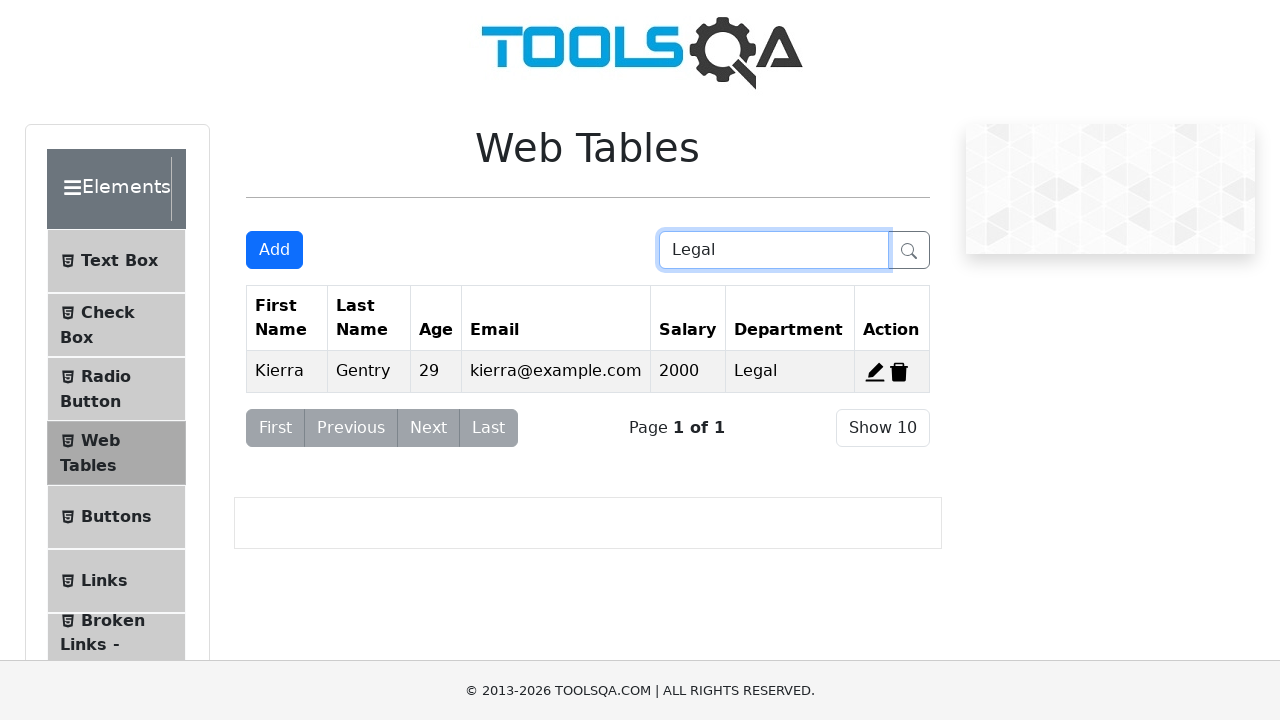

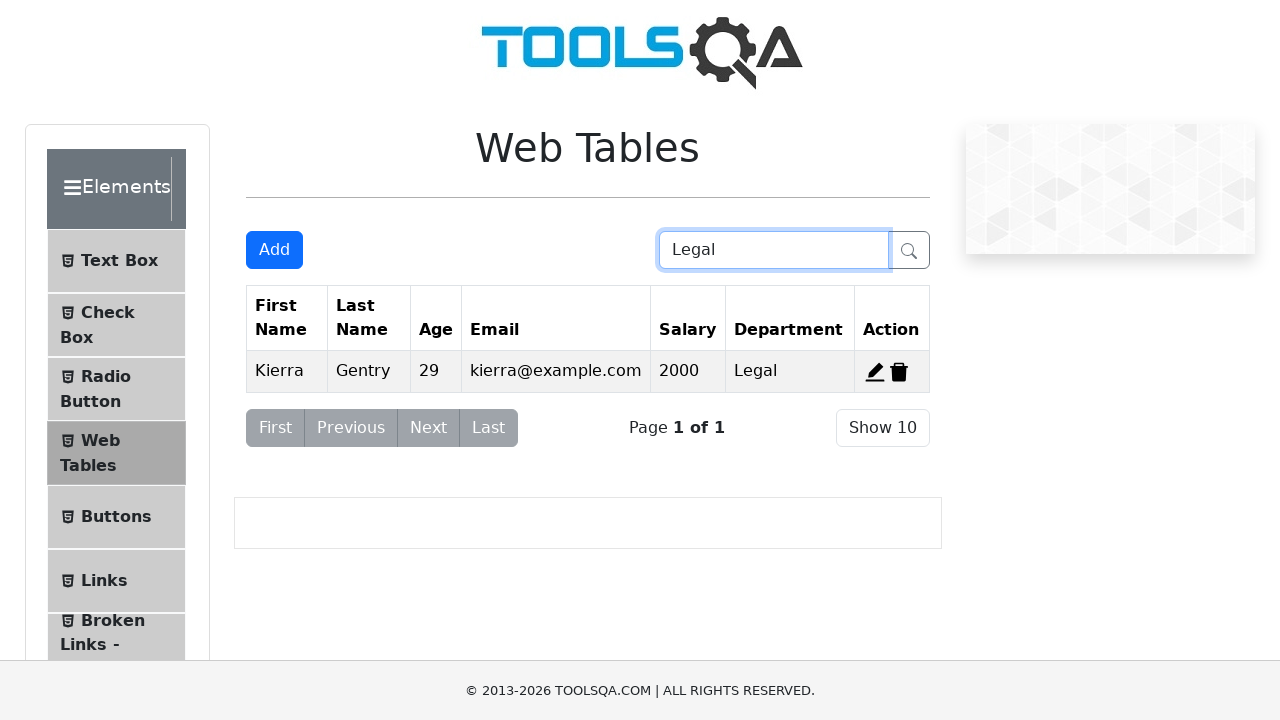